Tests weather app search functionality by entering a city name with US country code and verifying weather results are displayed

Starting URL: https://tenforben.github.io/FPL/vannilaWeatherApp/index.html

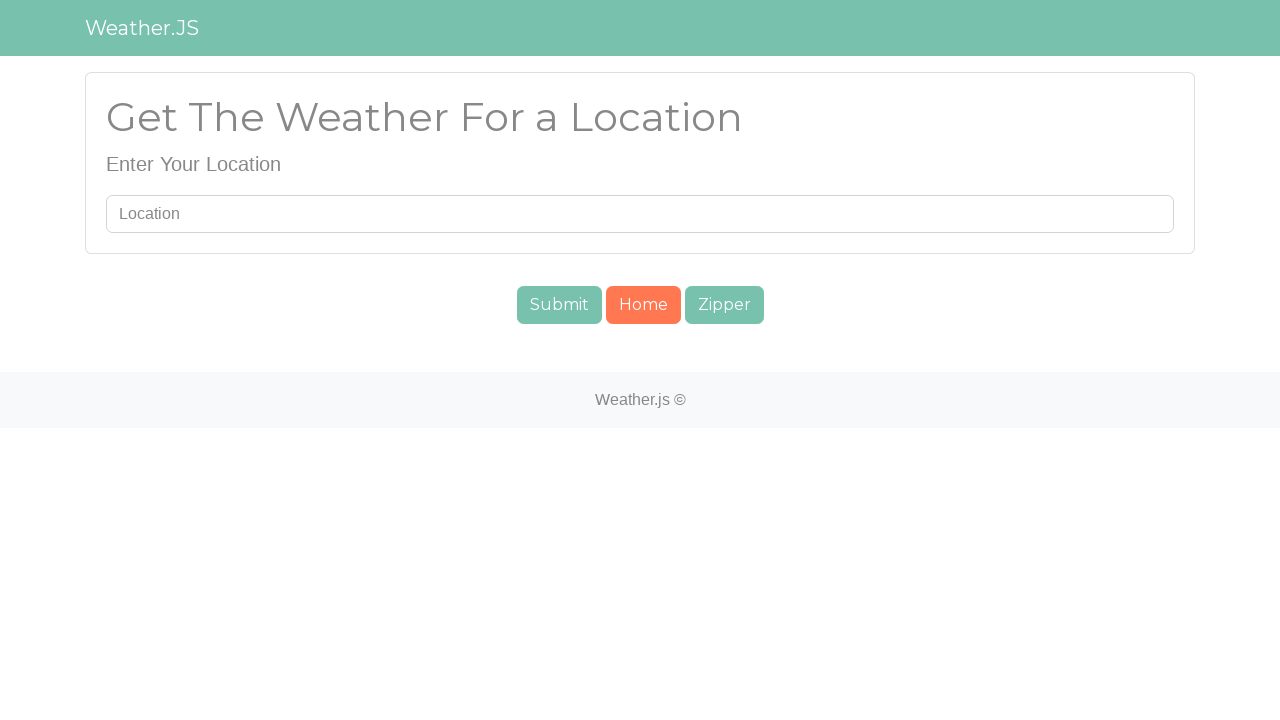

Filled search field with 'Chicago,US' on #searchUser
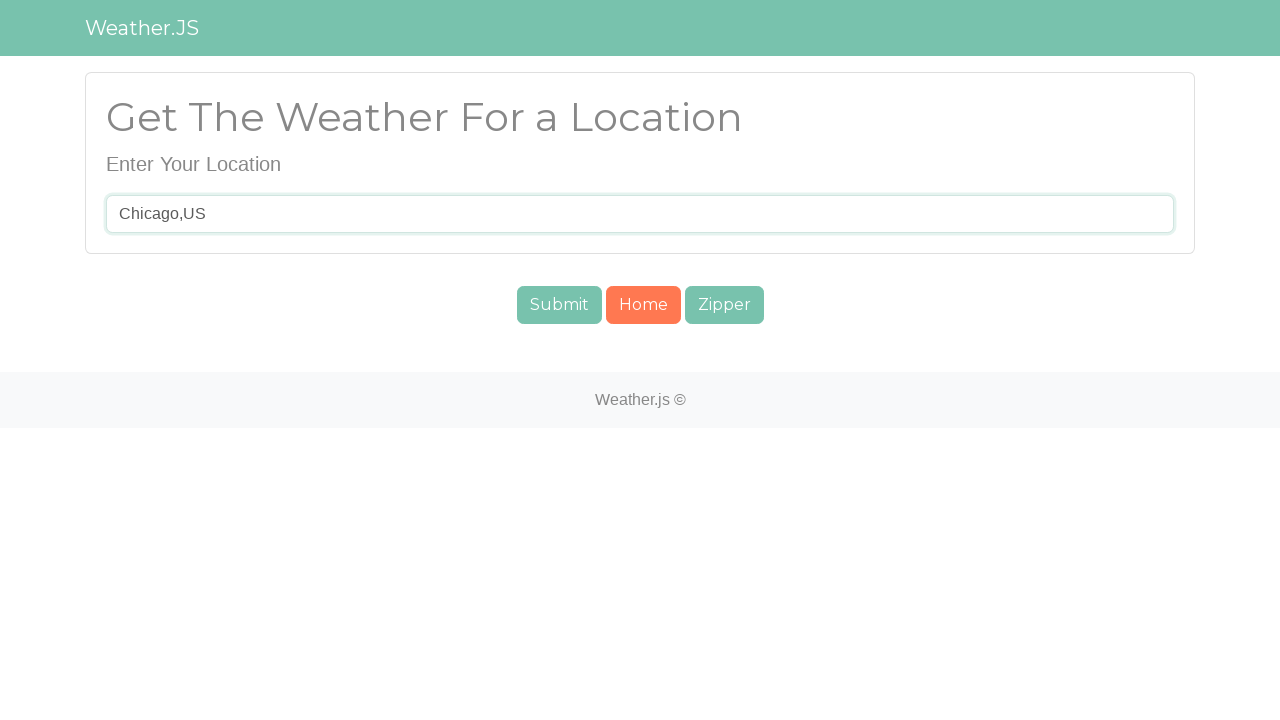

Clicked submit button to search for weather at (559, 305) on #submit
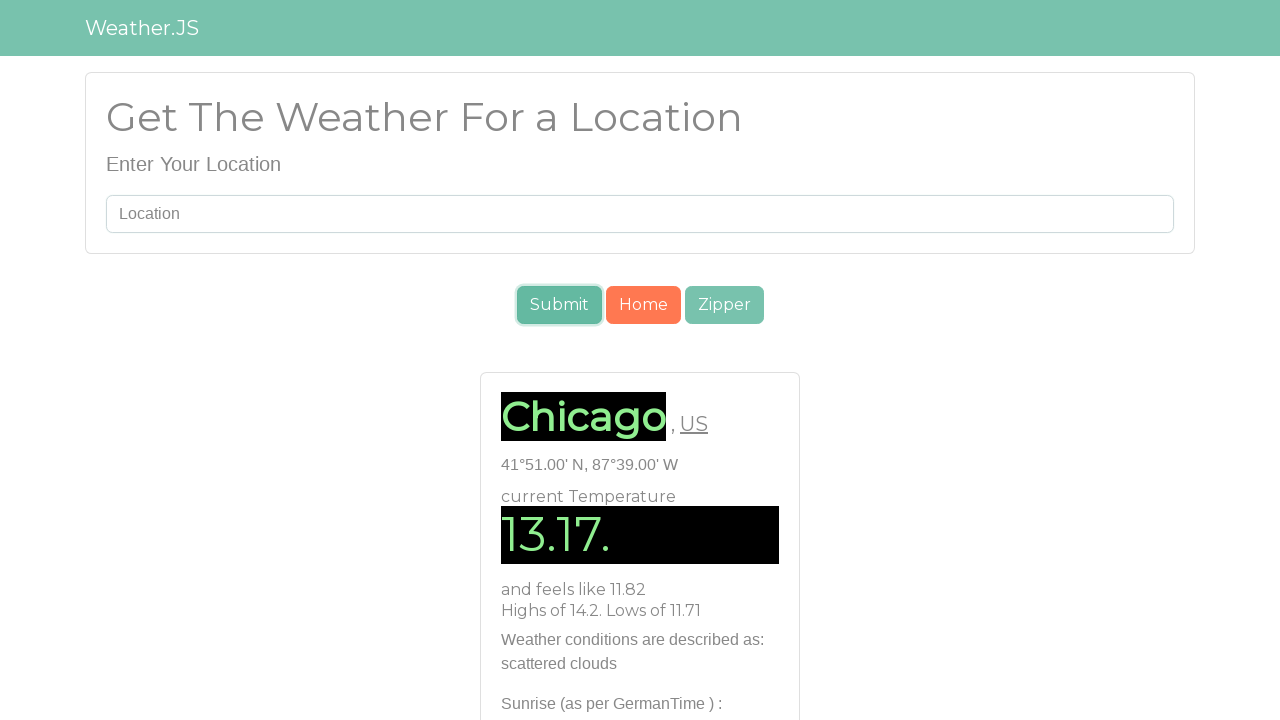

Weather temperature element loaded
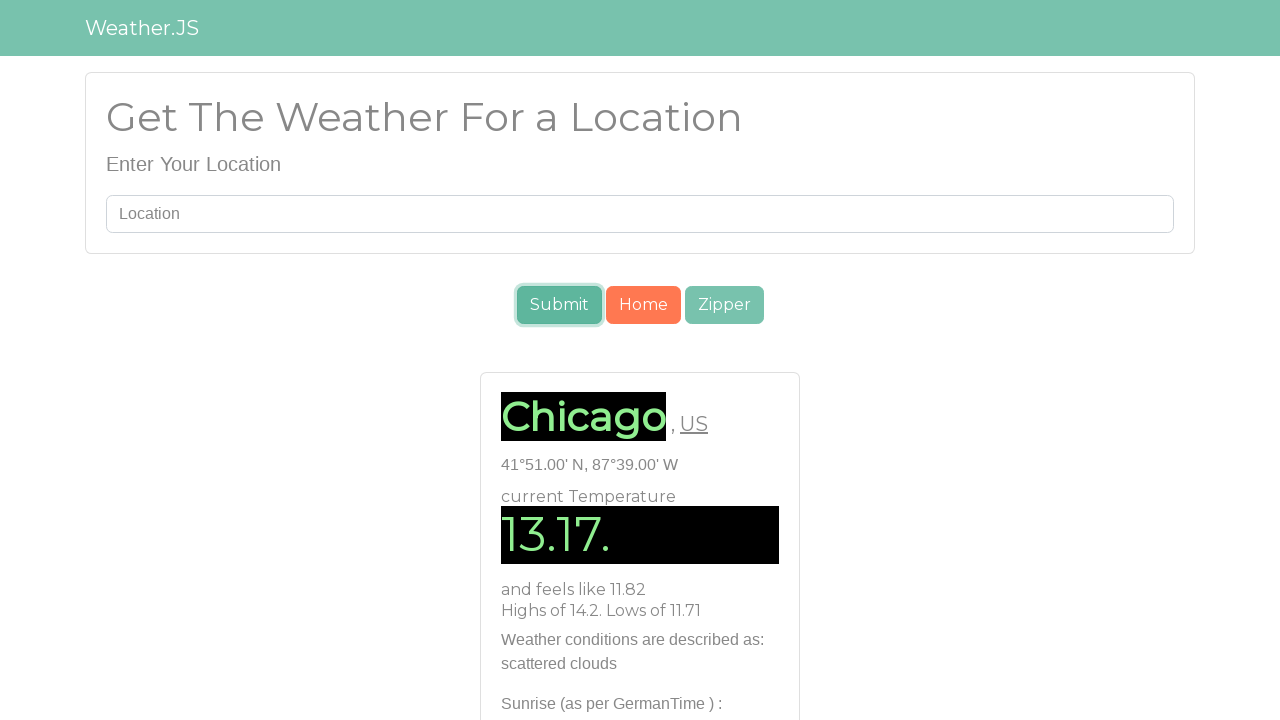

Weather pattern element loaded
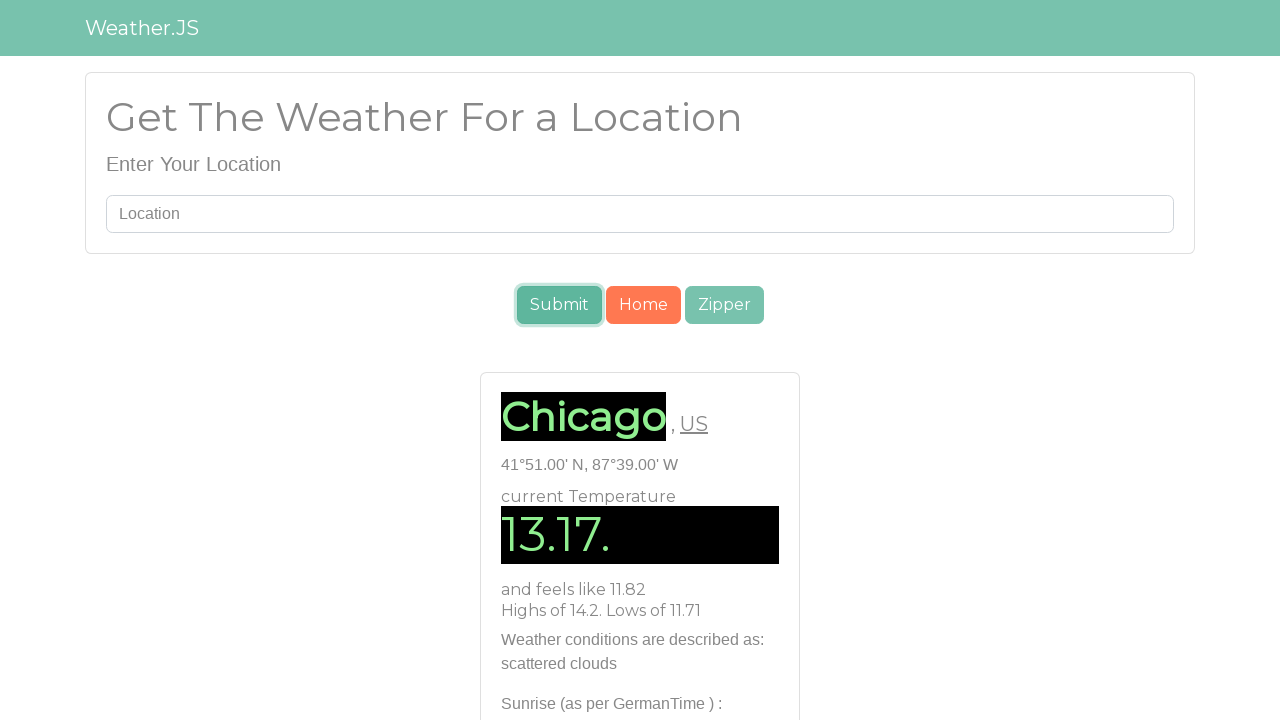

Weather country/location element loaded
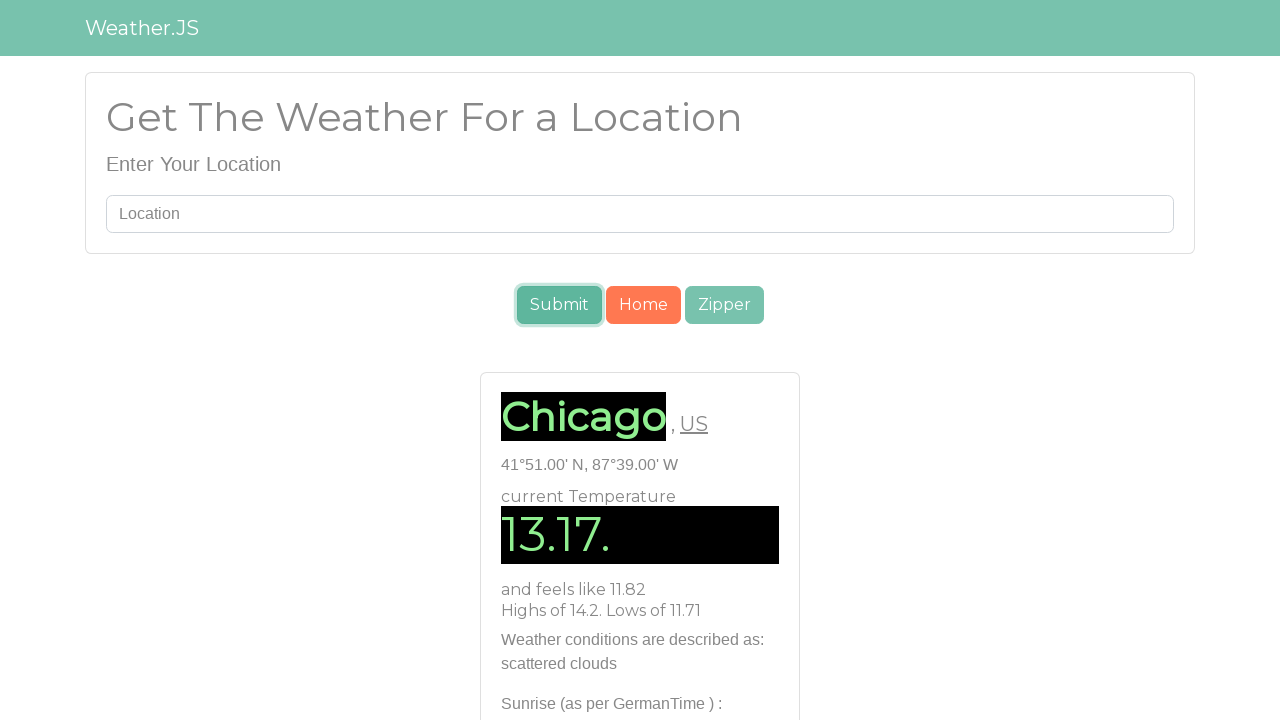

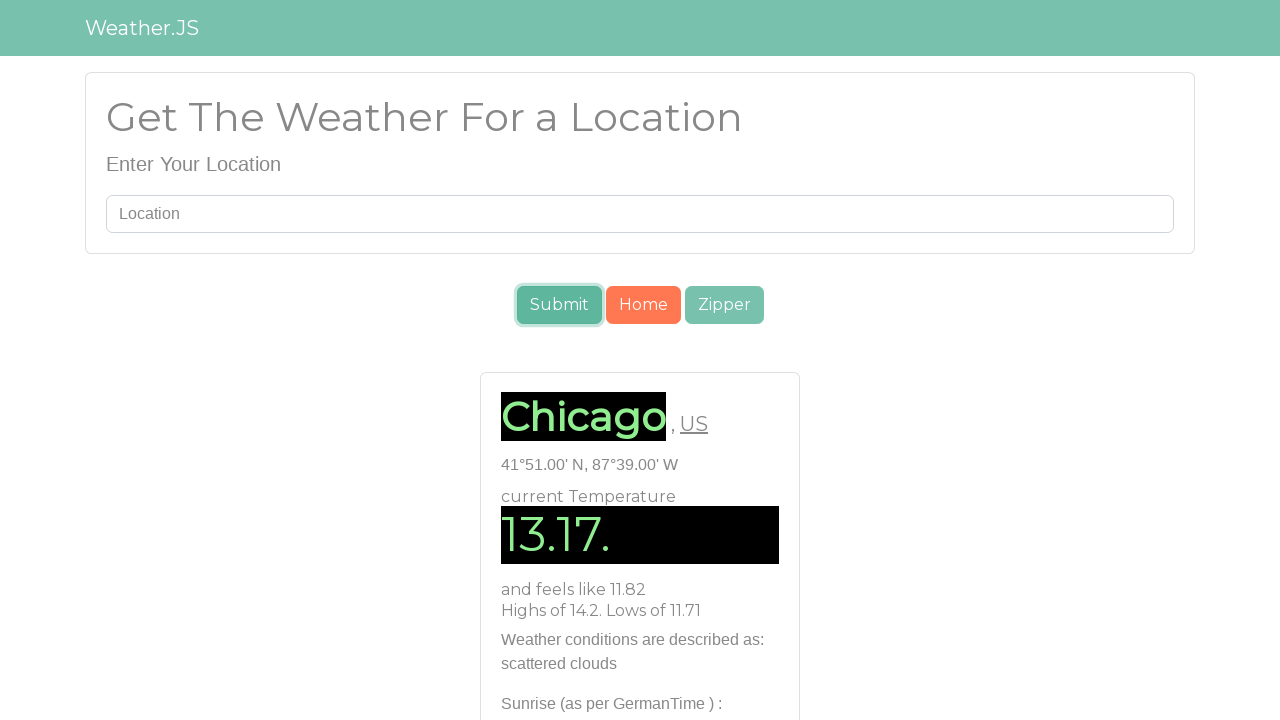